Tests clicking a button with a dynamic ID on the UI Testing Playground website, clicking it 3 times in a loop to verify the button can be found despite changing IDs.

Starting URL: http://uitestingplayground.com/dynamicid

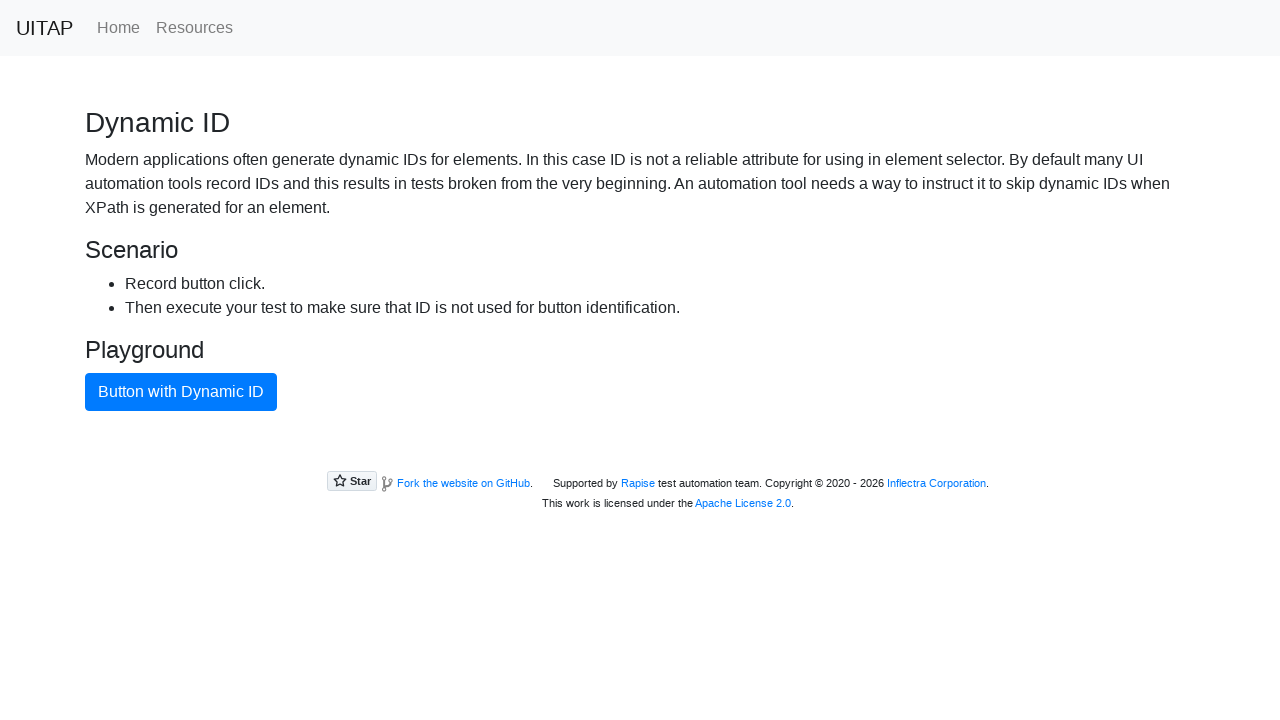

Navigated to UI Testing Playground dynamic ID page
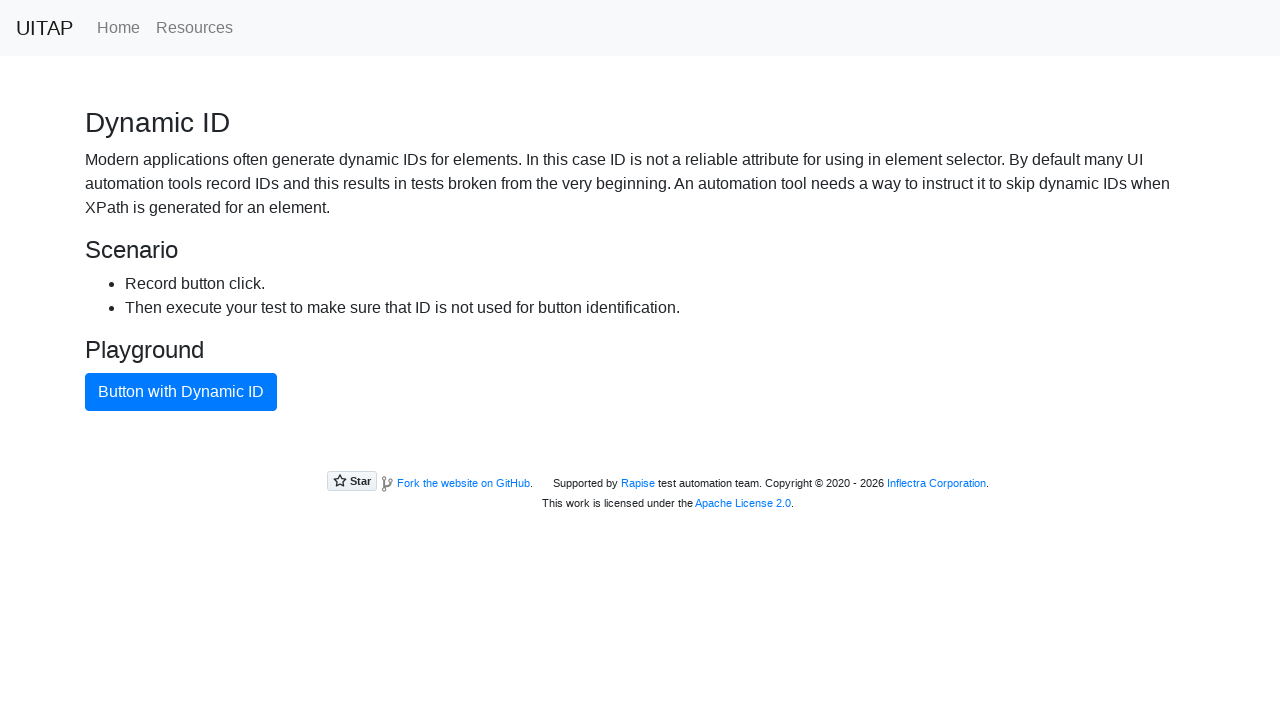

Clicked primary button (dynamic ID test iteration) at (181, 392) on .btn.btn-primary
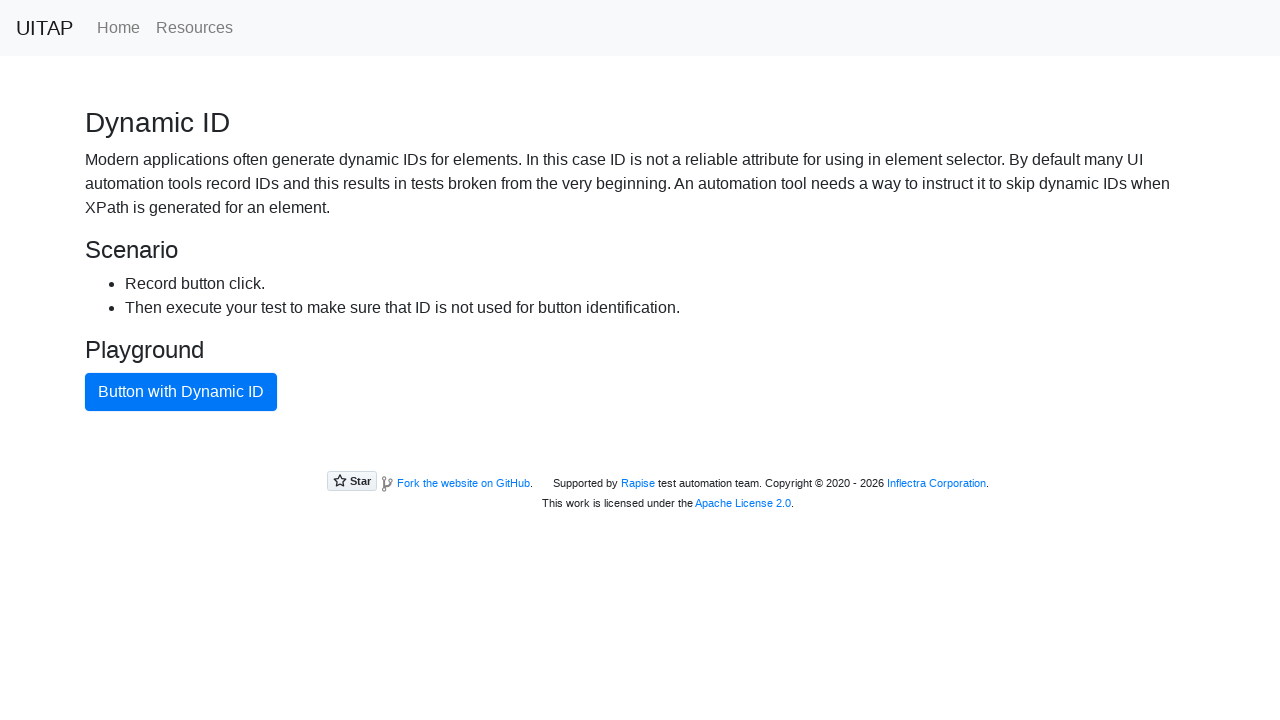

Clicked primary button (dynamic ID test iteration) at (181, 392) on .btn.btn-primary
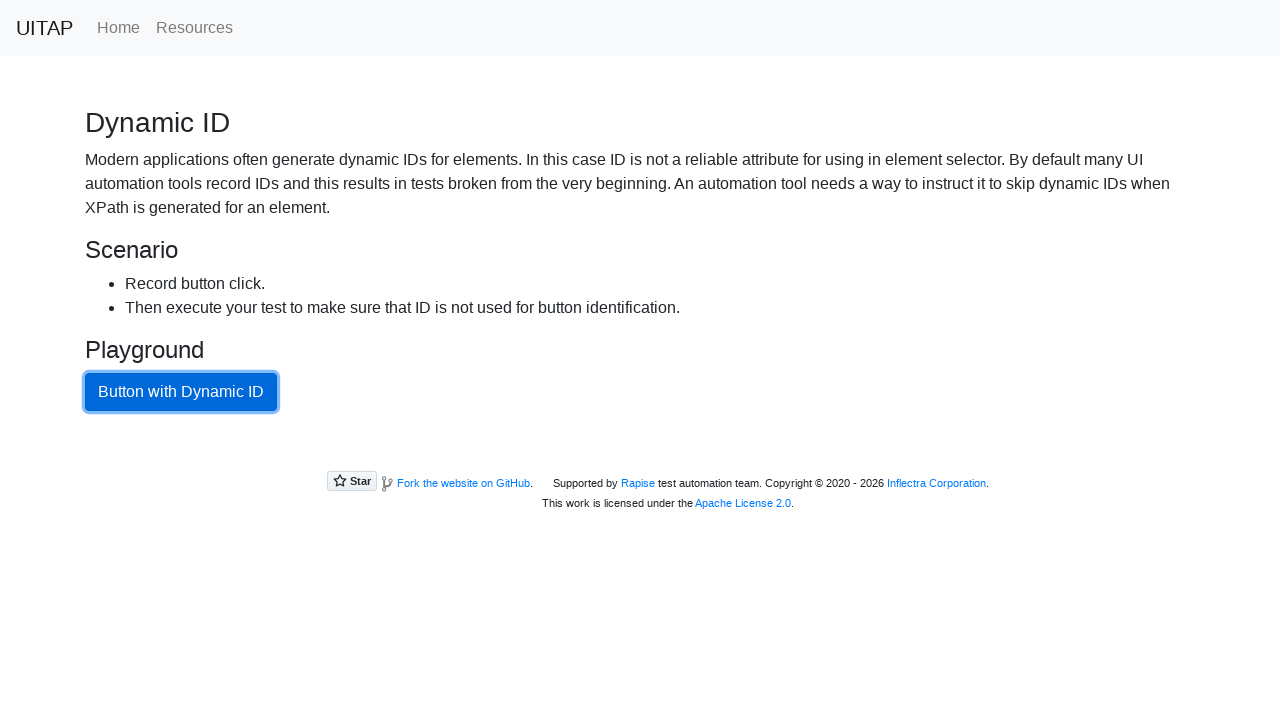

Clicked primary button (dynamic ID test iteration) at (181, 392) on .btn.btn-primary
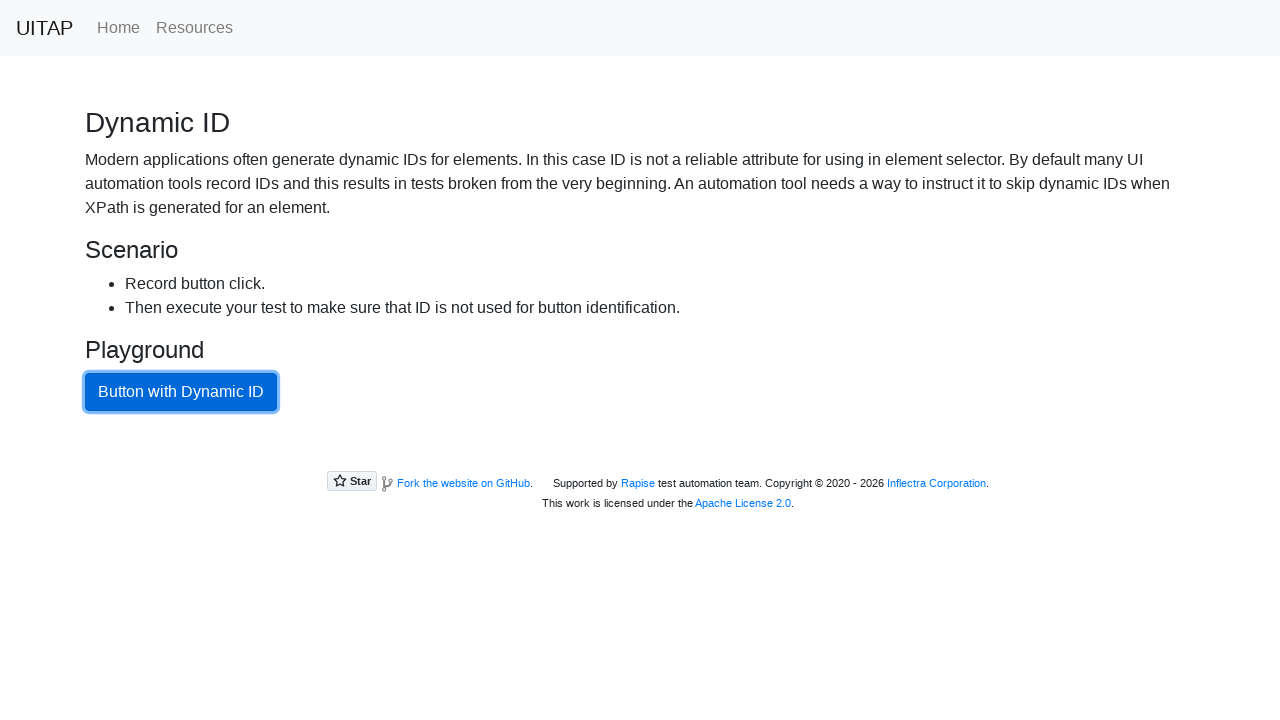

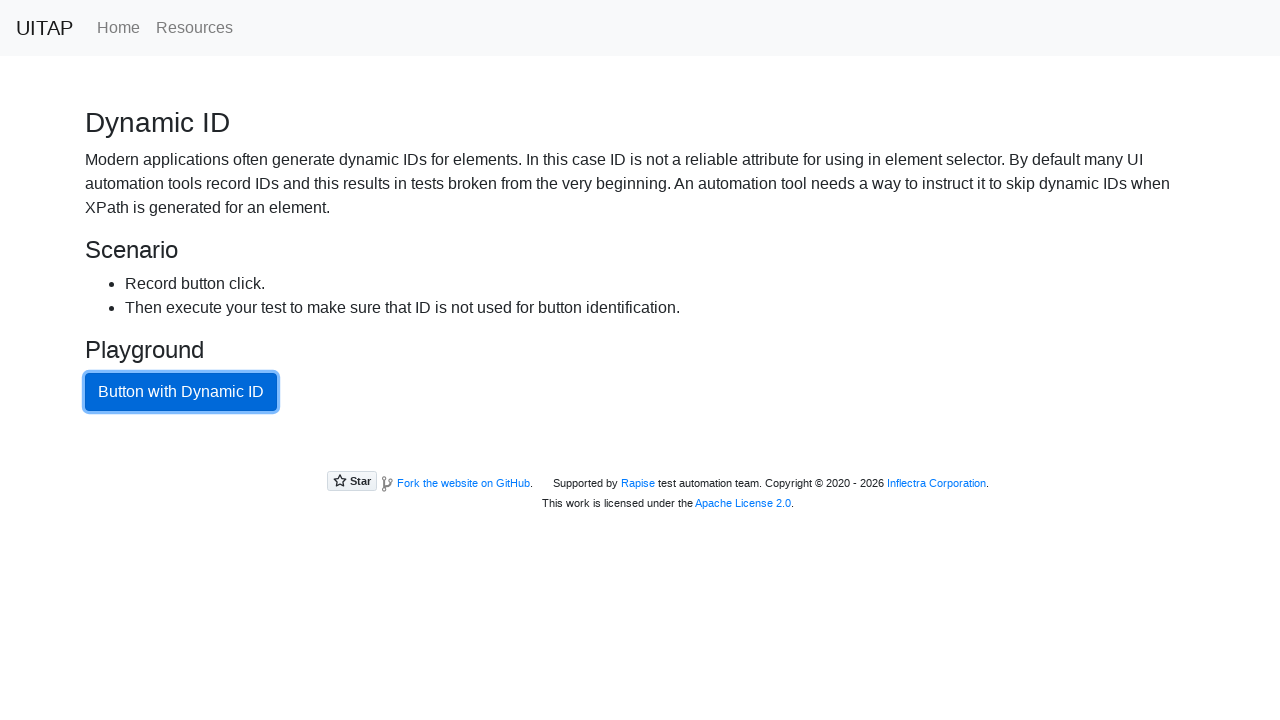